Tests the Swiss solar roof potential website by searching for an address using the search typeahead and verifying that address details are displayed.

Starting URL: https://www.uvek-gis.admin.ch/BFE/sonnendach/

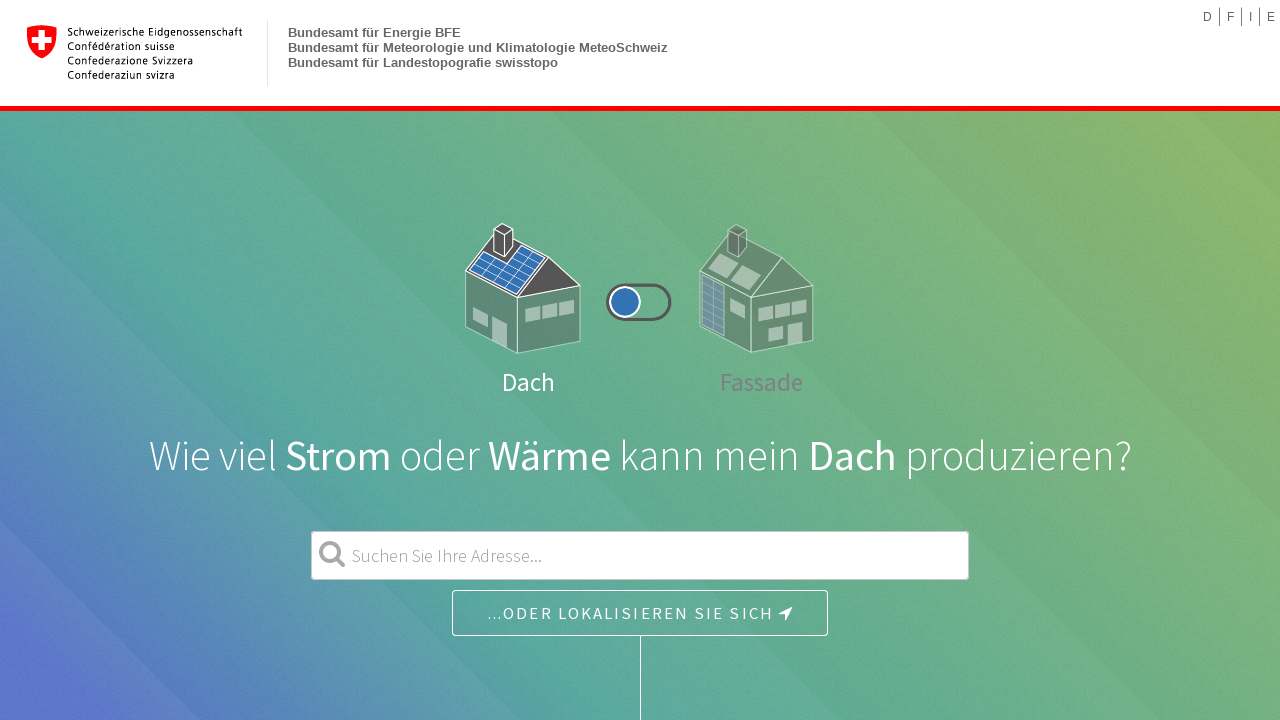

Cleared the search bar on #searchTypeahead1
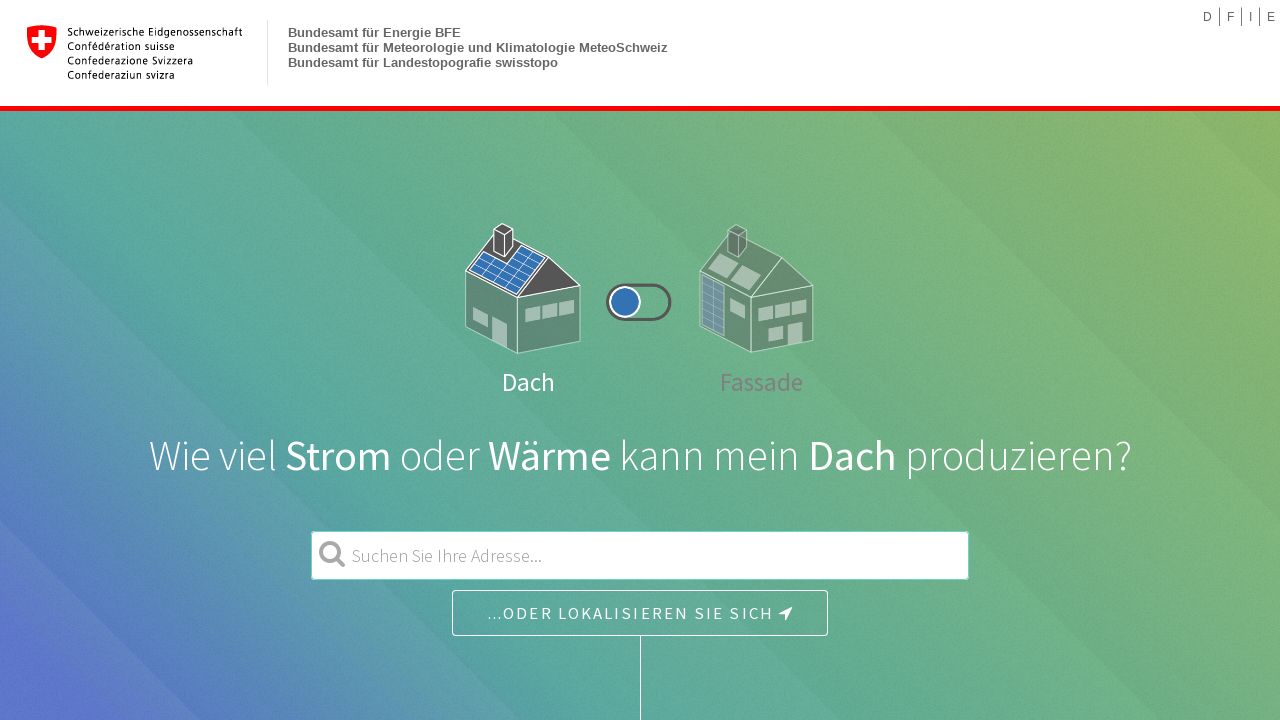

Filled search bar with address 'Bundesplatz 3 3005 Bern' on #searchTypeahead1
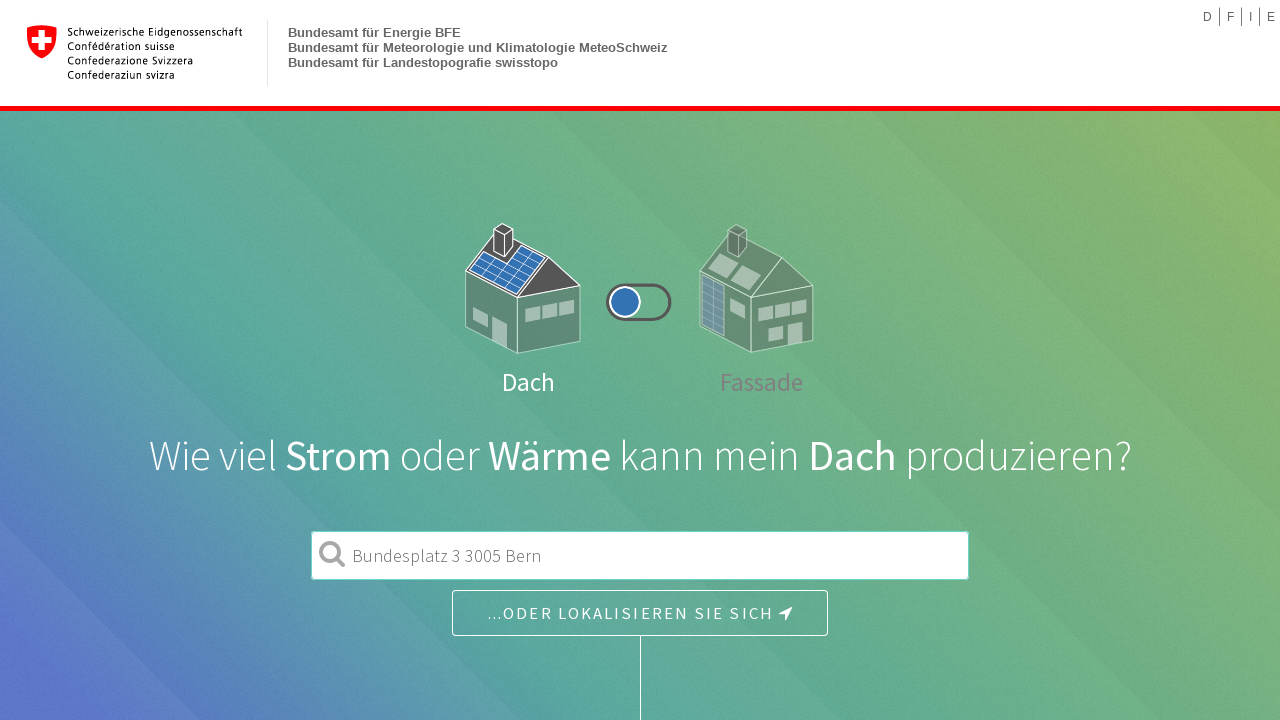

Address suggestions appeared in typeahead dropdown
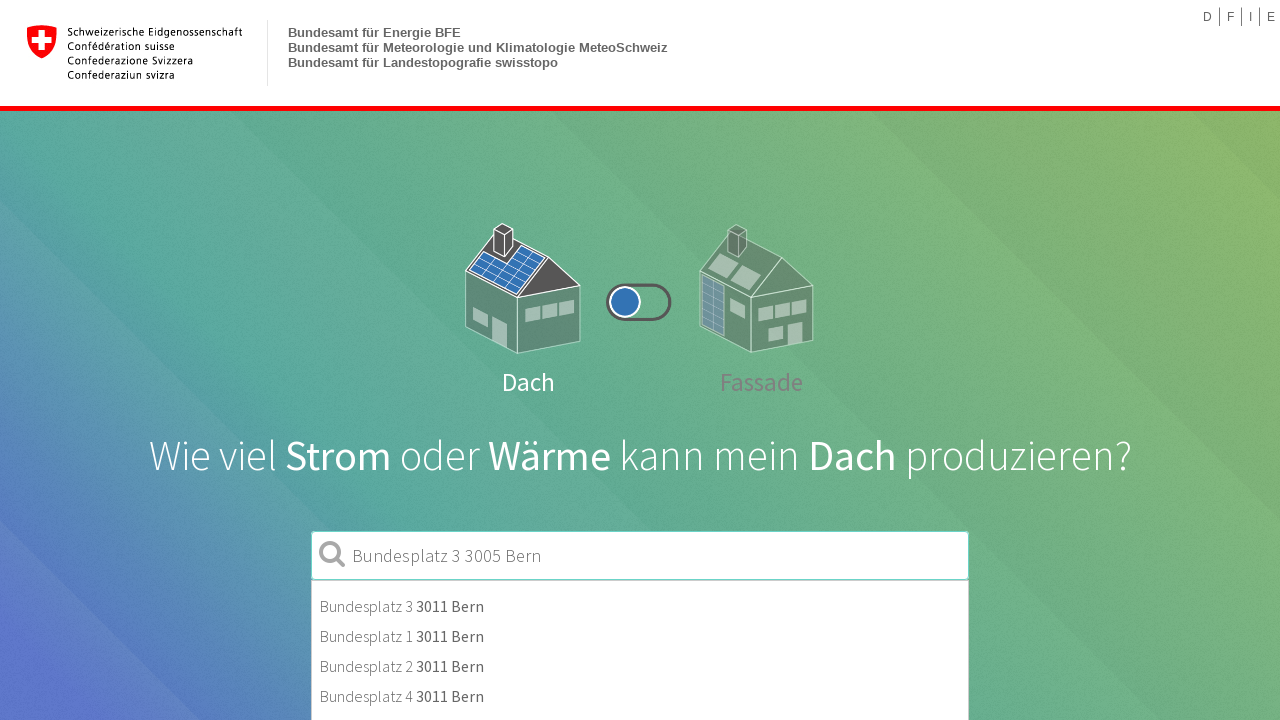

Found 30 address suggestions
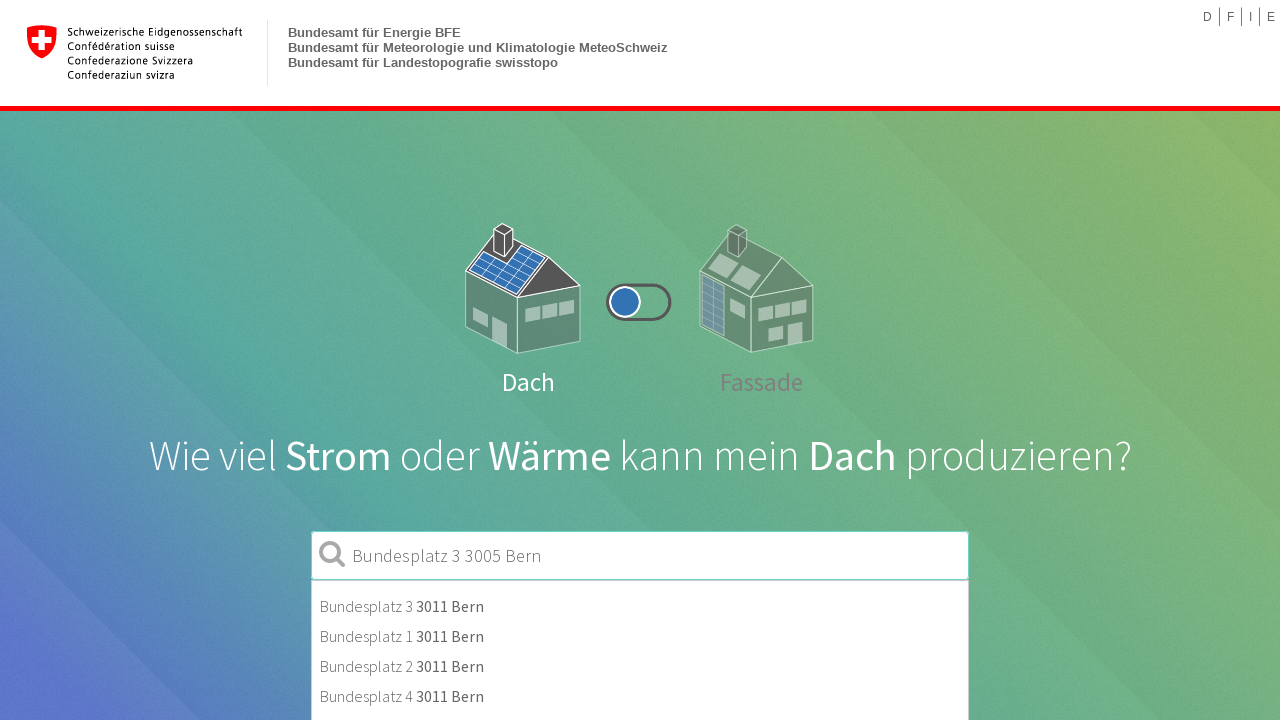

Clicked the first address suggestion at (640, 604) on div.tt-suggestion.tt-selectable >> nth=0
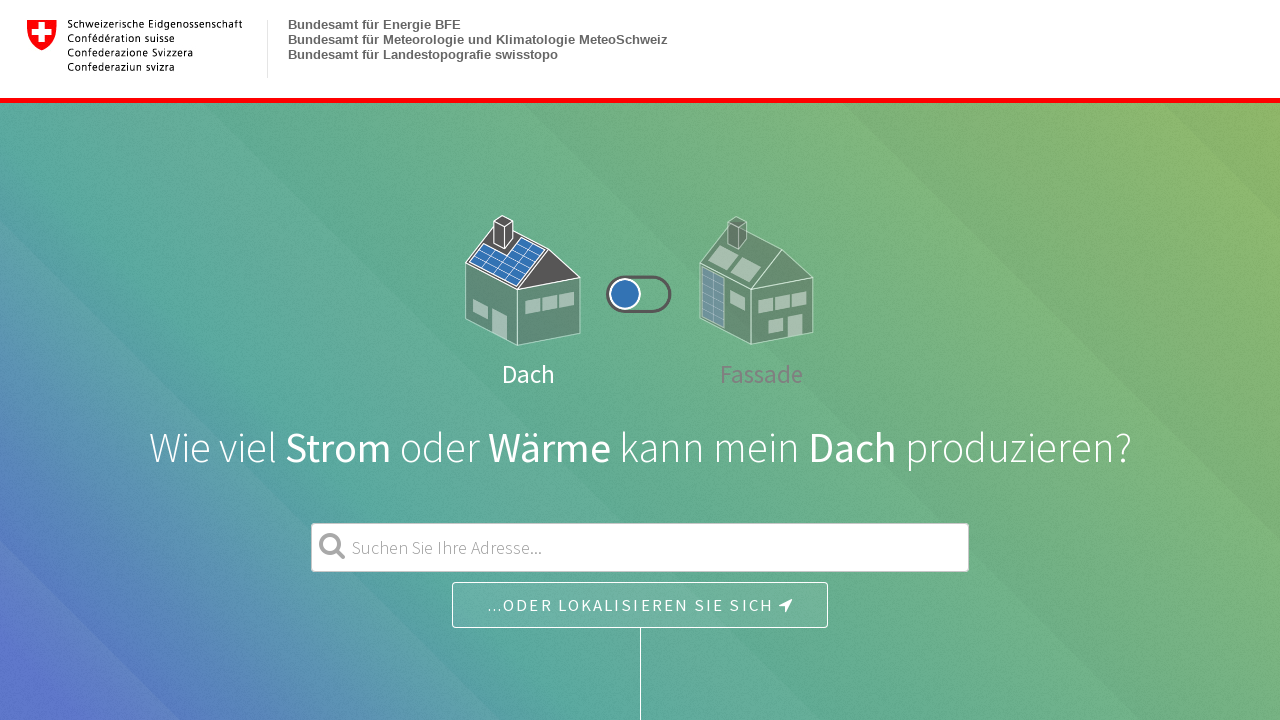

Waited for page to load with results
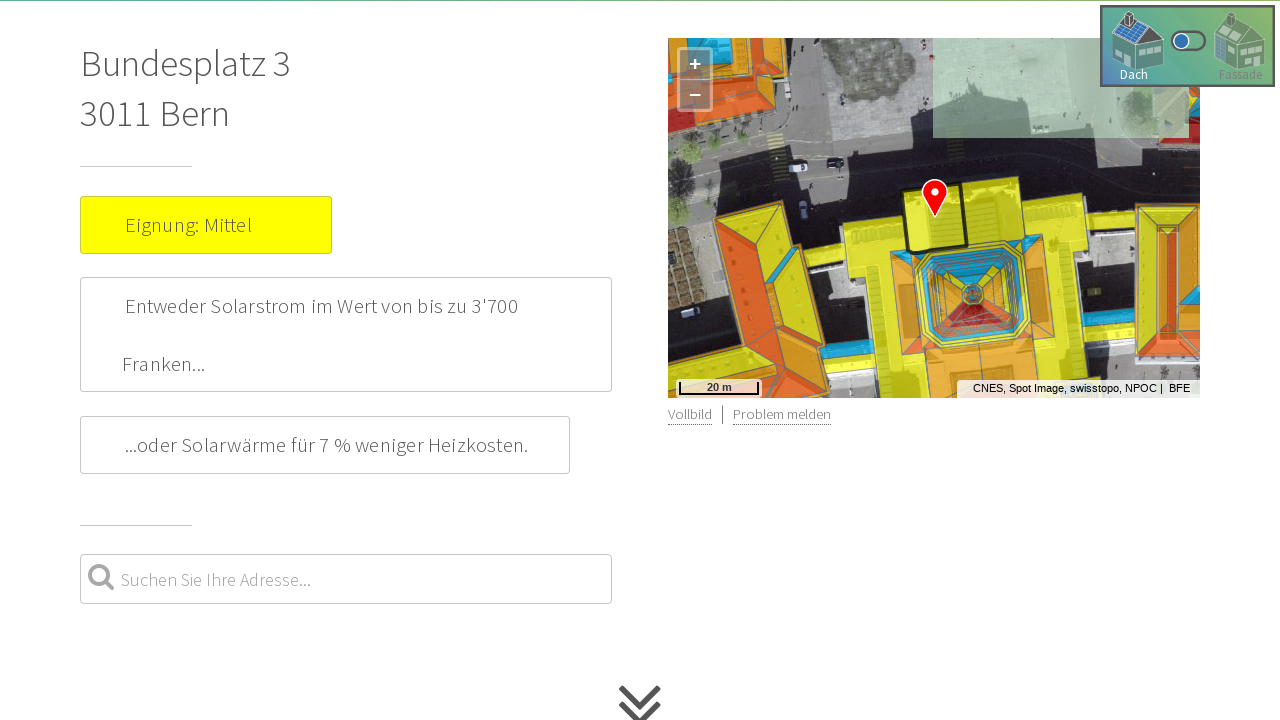

Address details and solar suitability information displayed
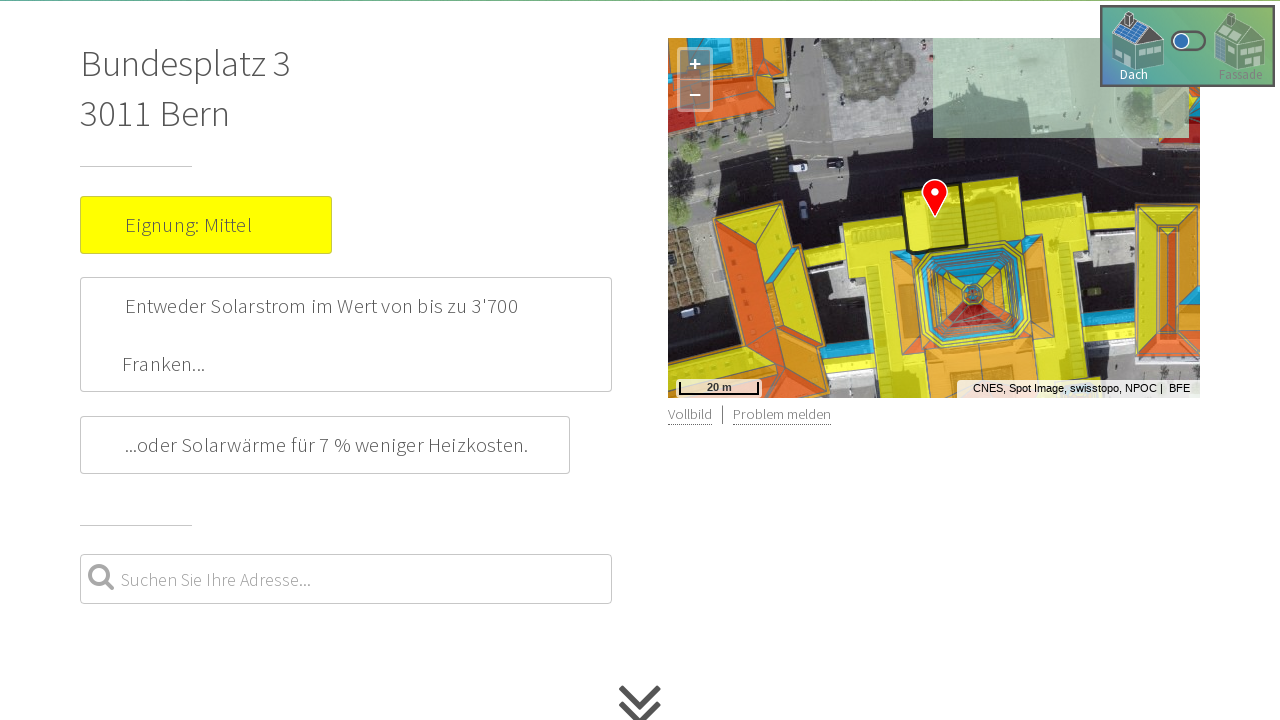

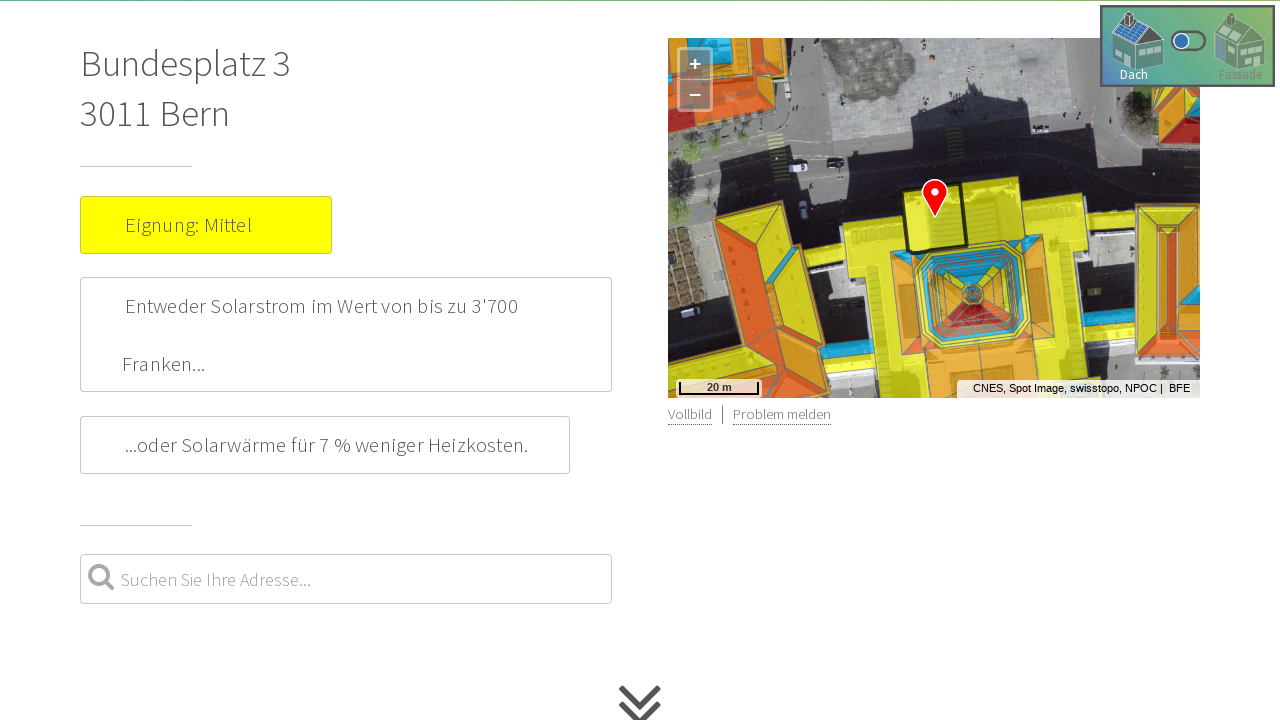